Tests a data types form by filling in various fields (name, address, email, phone, etc.) and submitting the form to verify validation behavior

Starting URL: https://bonigarcia.dev/selenium-webdriver-java/data-types.html

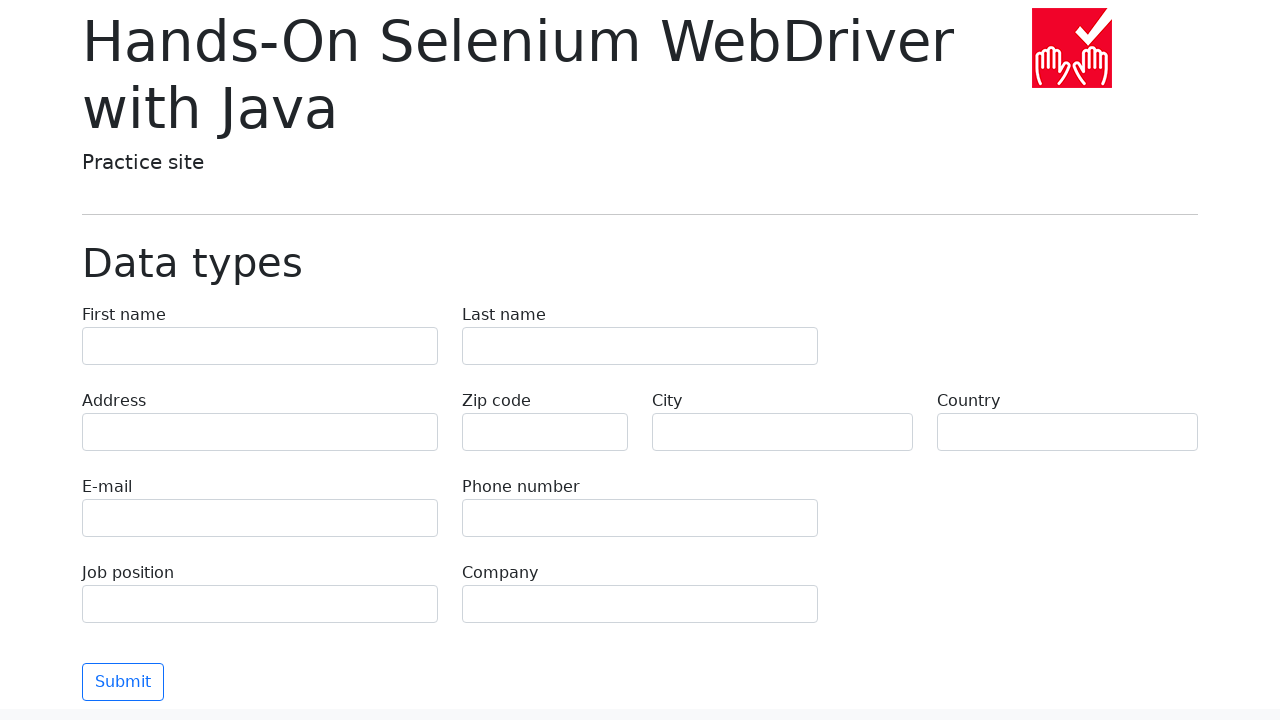

Navigated to data types form page
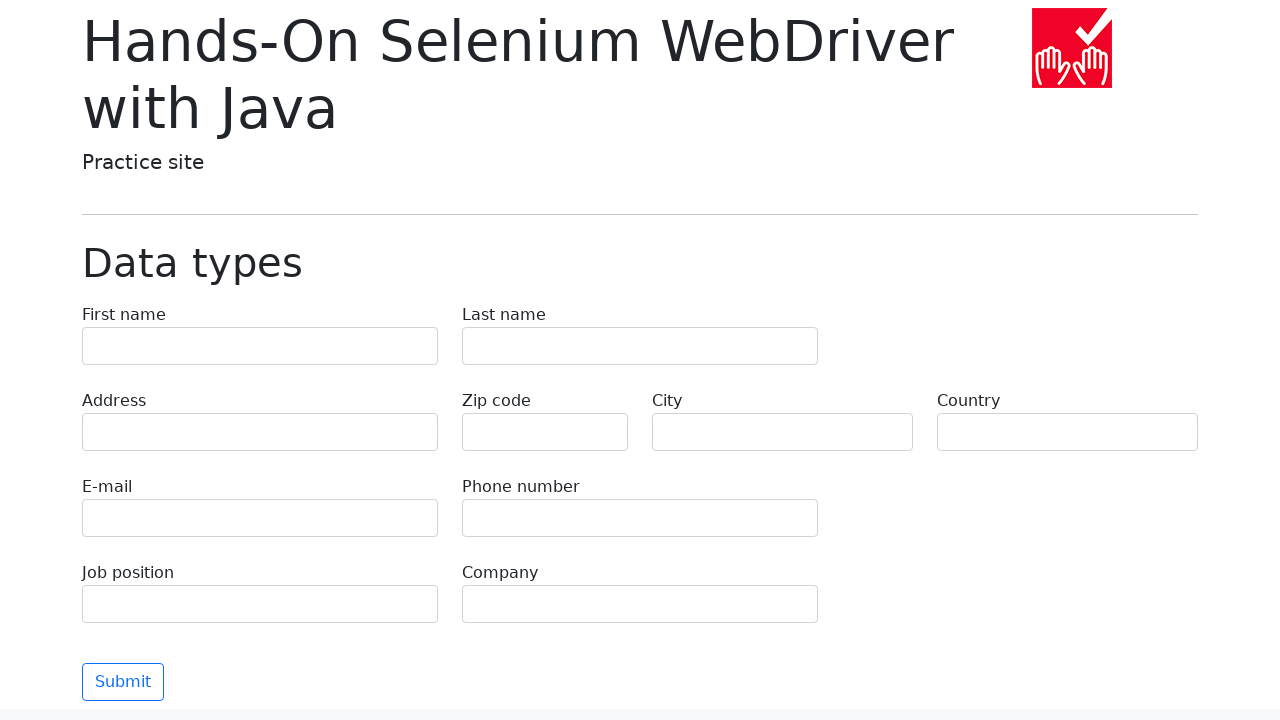

Filled in 'first-name' field with 'Michael' on input[name='first-name']
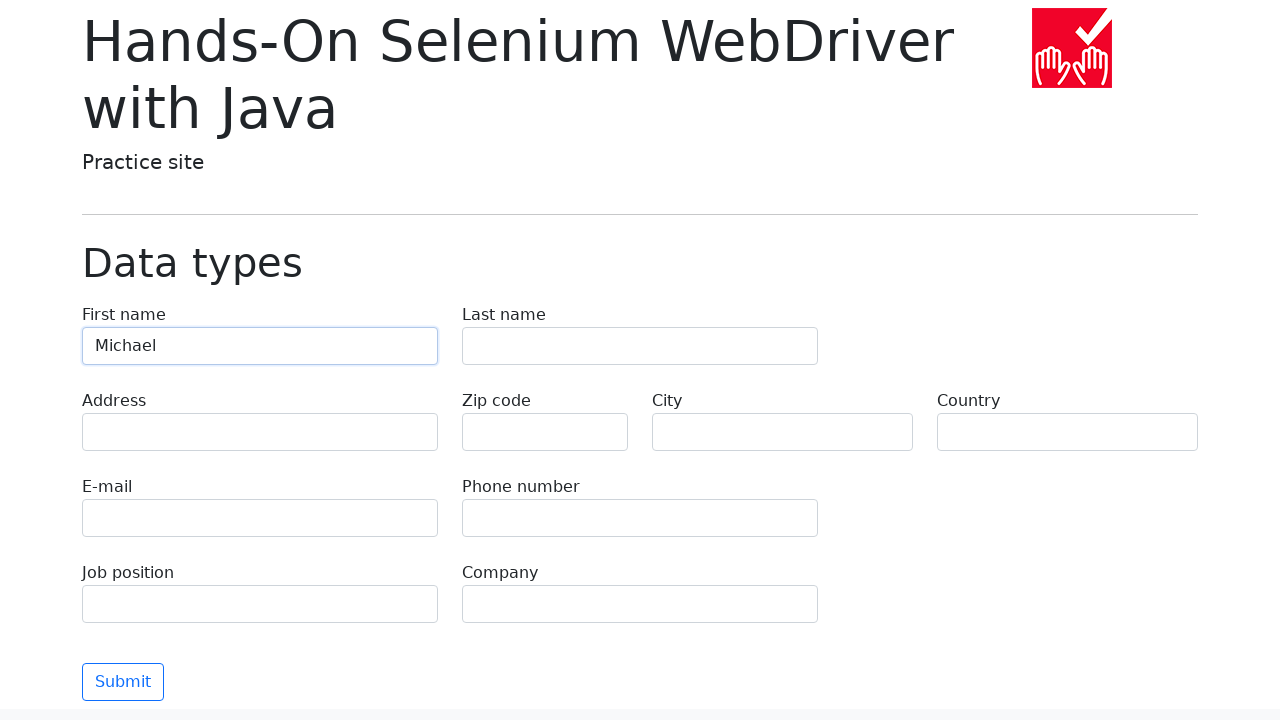

Filled in 'last-name' field with 'Thompson' on input[name='last-name']
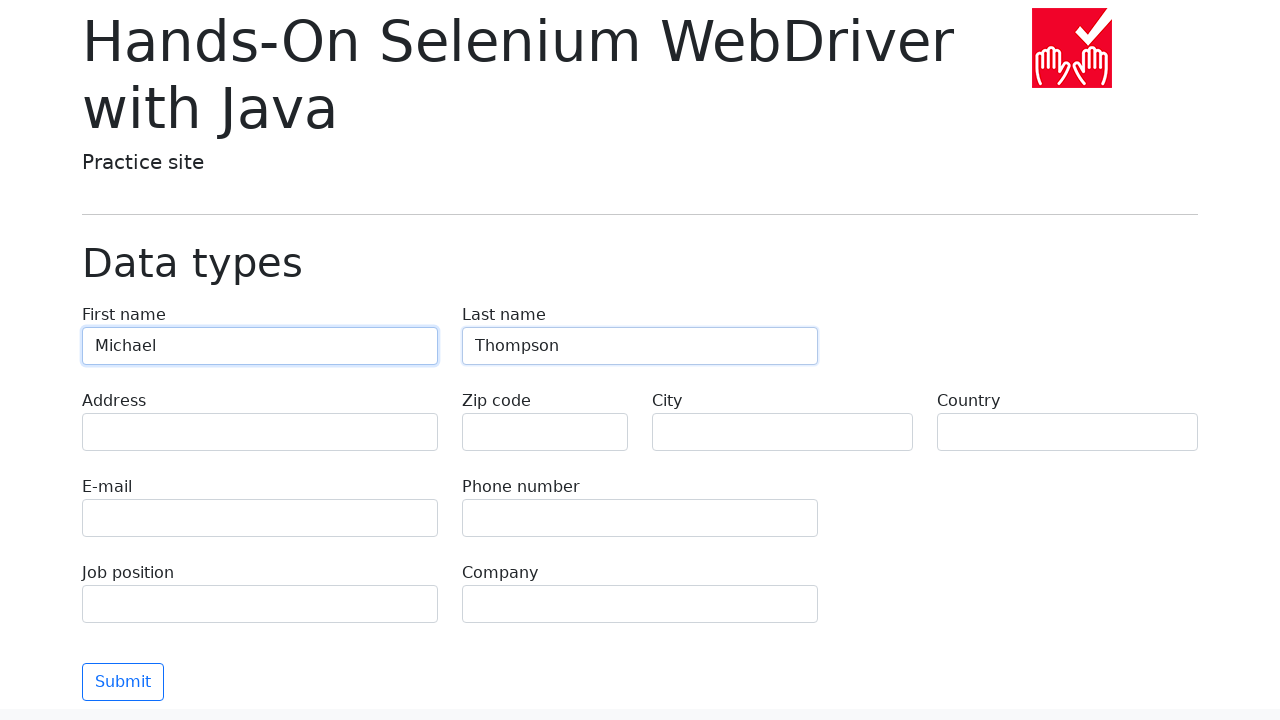

Filled in 'address' field with '742 Evergreen Terrace' on input[name='address']
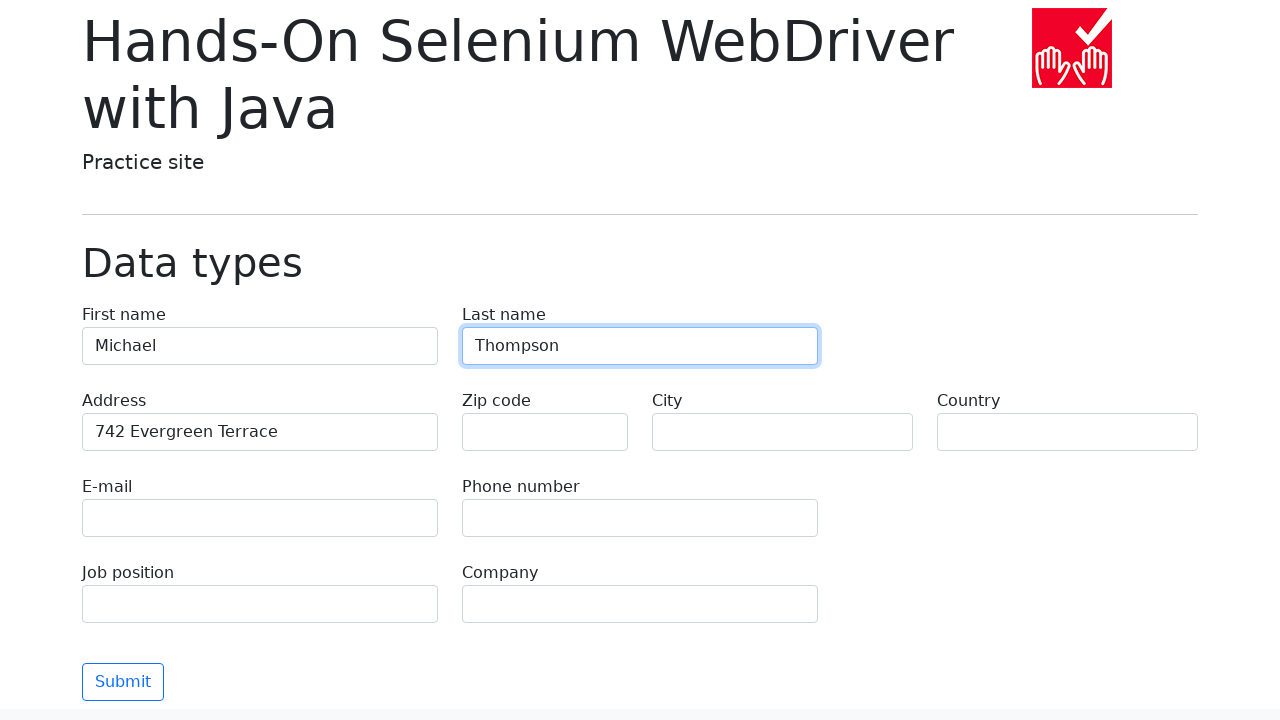

Filled in 'e-mail' field with 'michael.thompson@example.com' on input[name='e-mail']
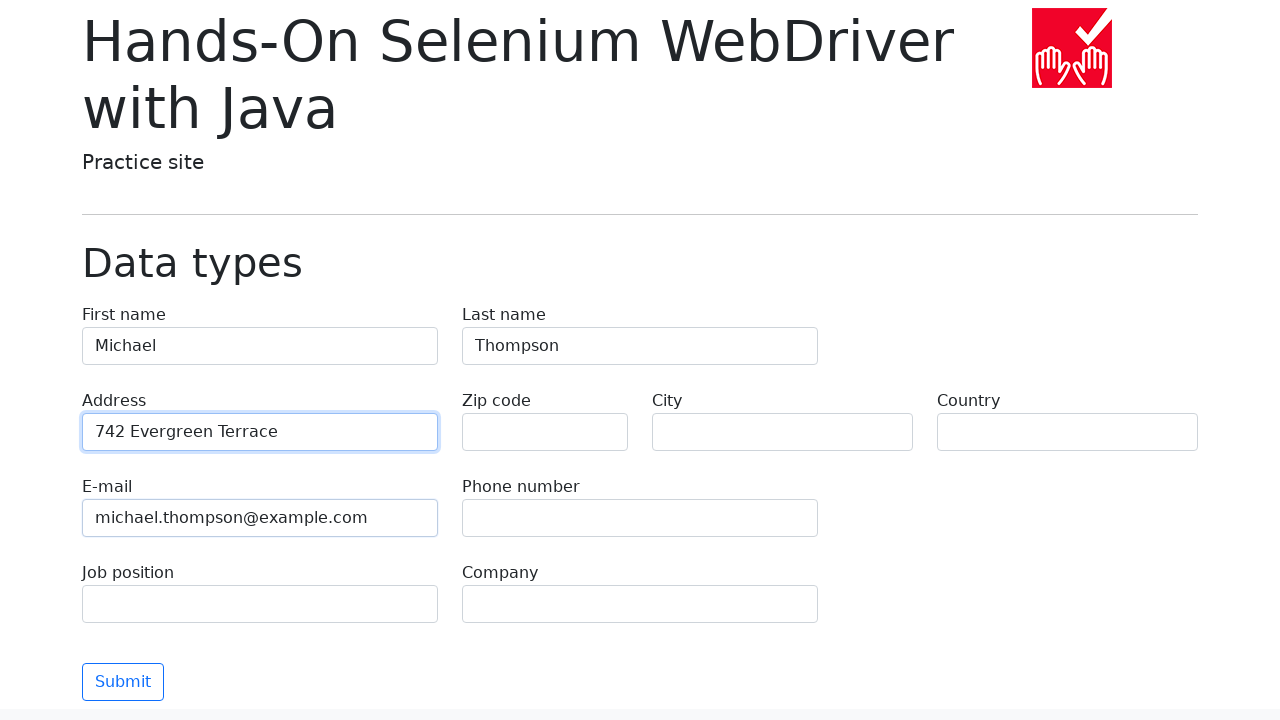

Filled in 'phone' field with '5551234567' on input[name='phone']
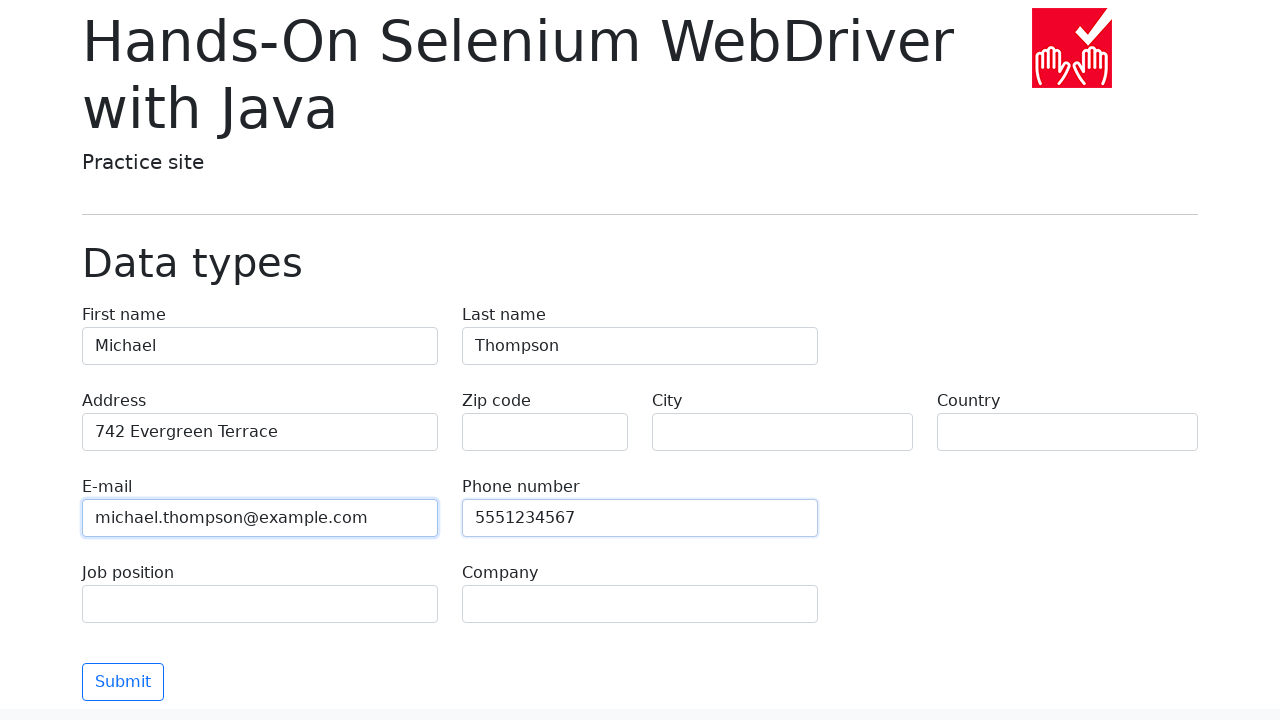

Filled in 'zip-code' field with '' on input[name='zip-code']
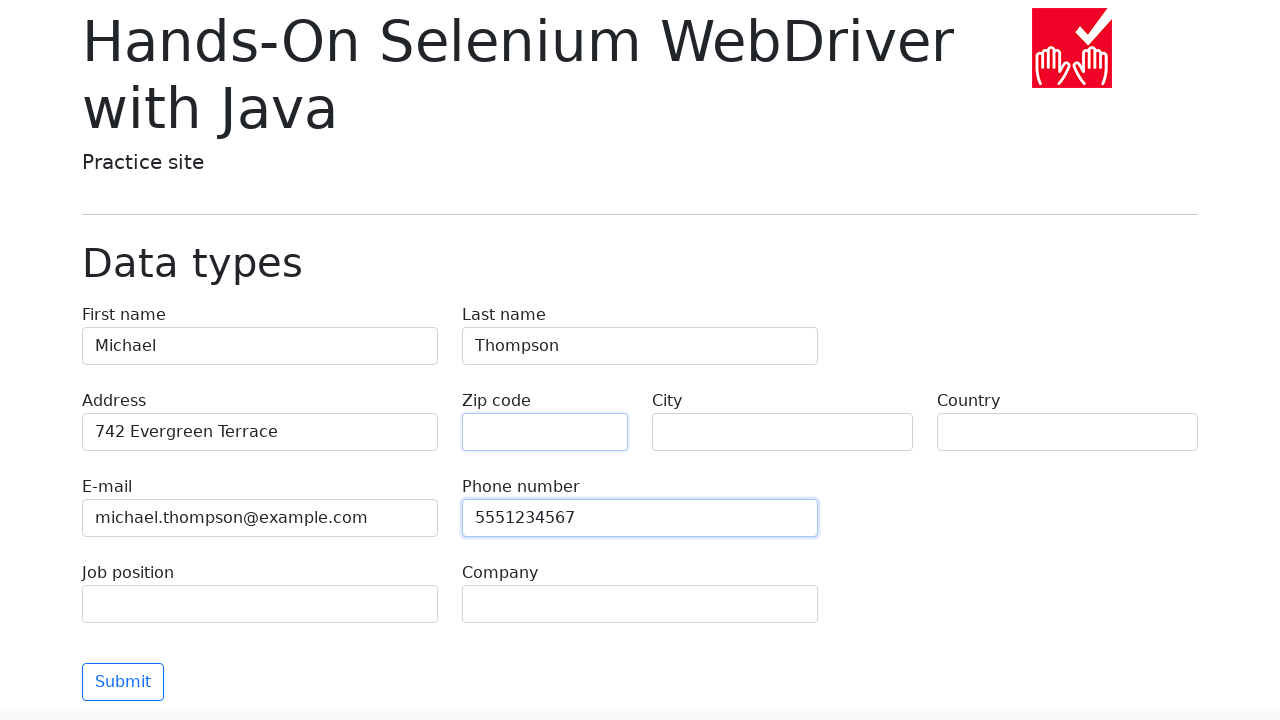

Filled in 'city' field with 'Springfield' on input[name='city']
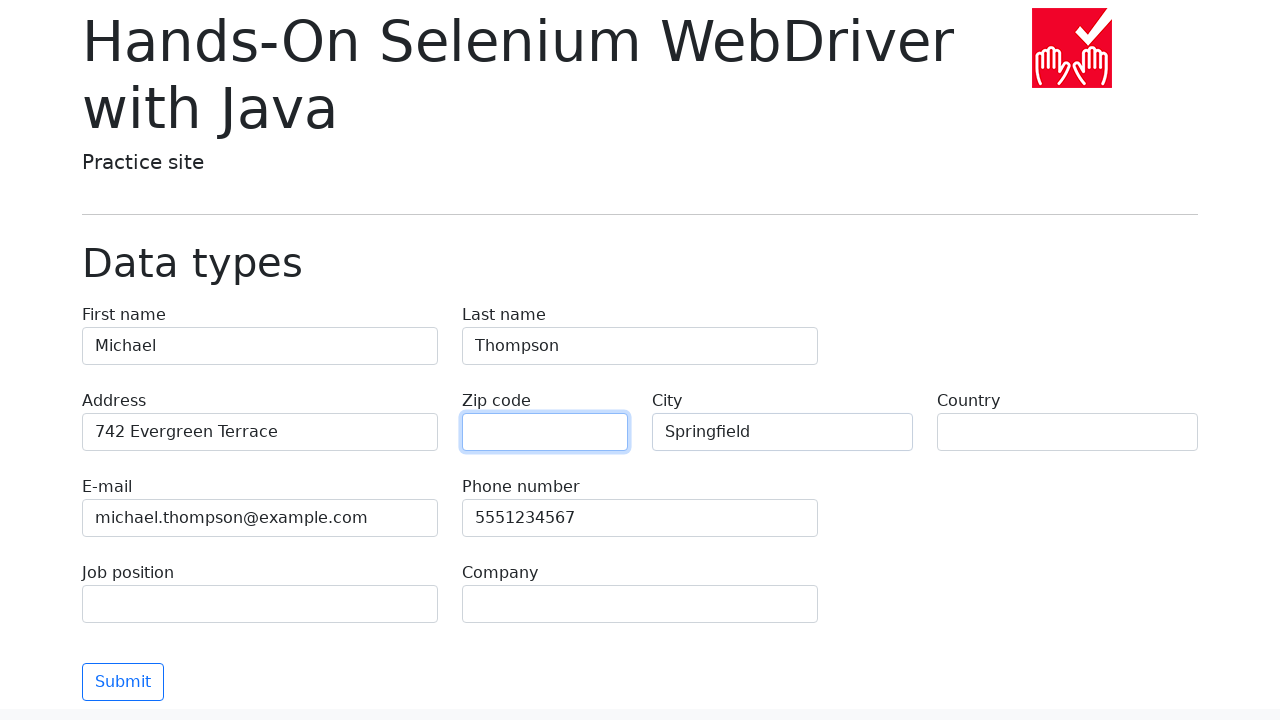

Filled in 'country' field with 'United States' on input[name='country']
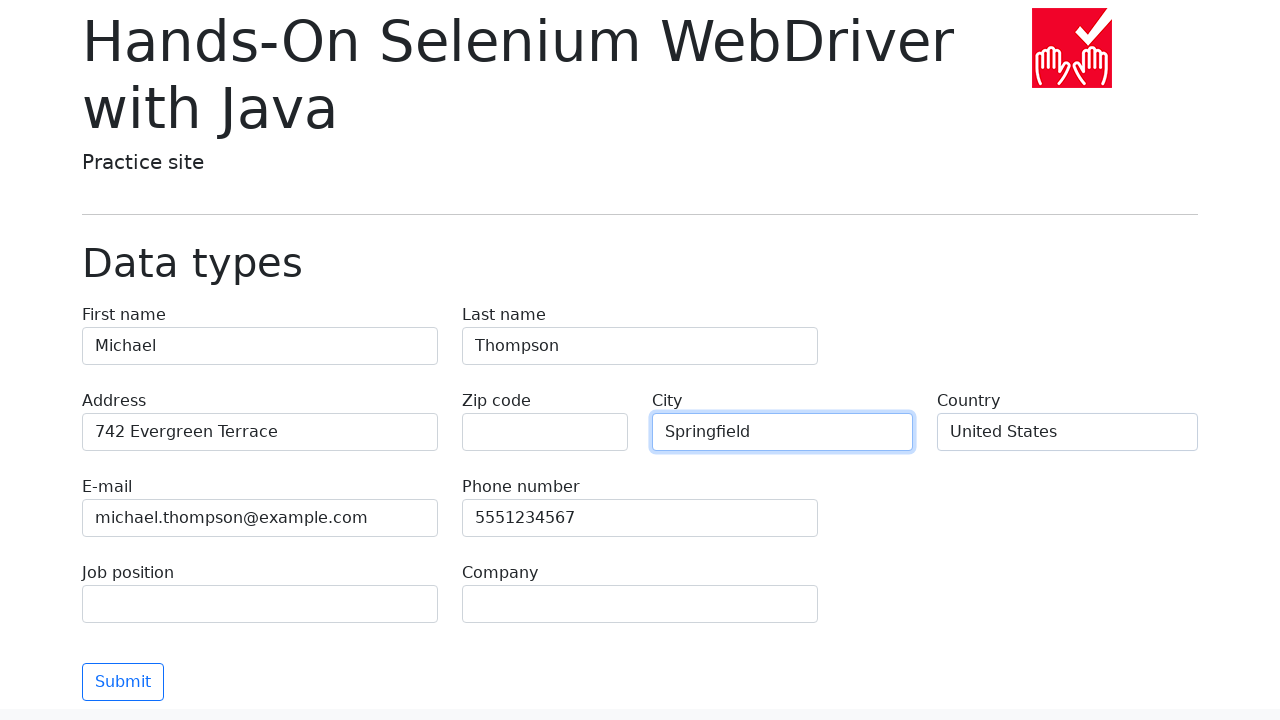

Filled in 'job-position' field with 'Software Engineer' on input[name='job-position']
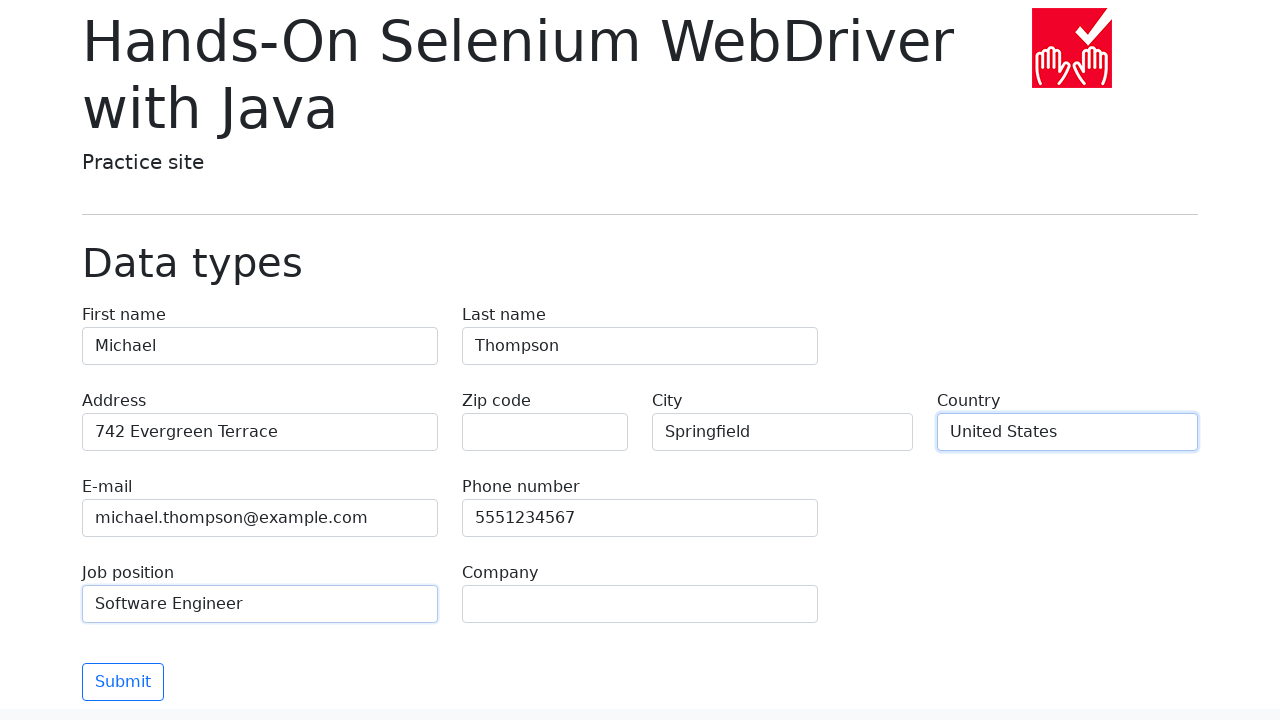

Filled in 'company' field with 'TechCorp Inc' on input[name='company']
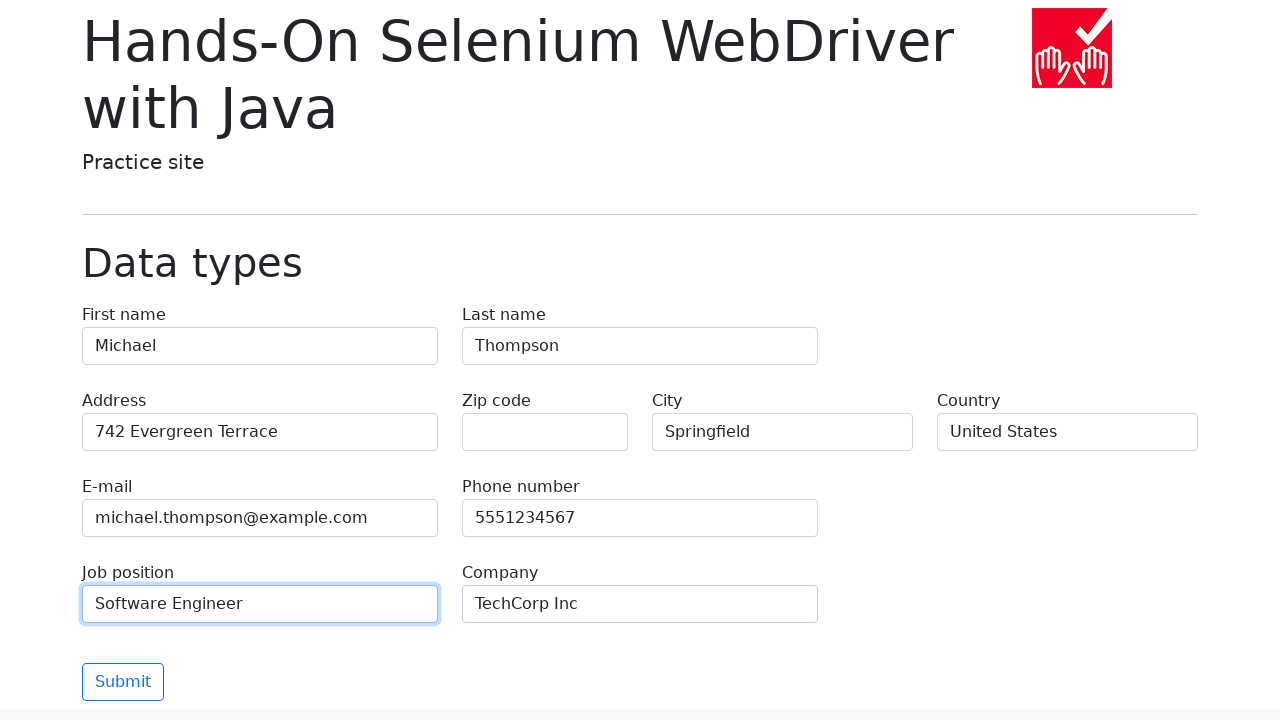

Clicked submit button to submit form at (123, 682) on button[type='submit']
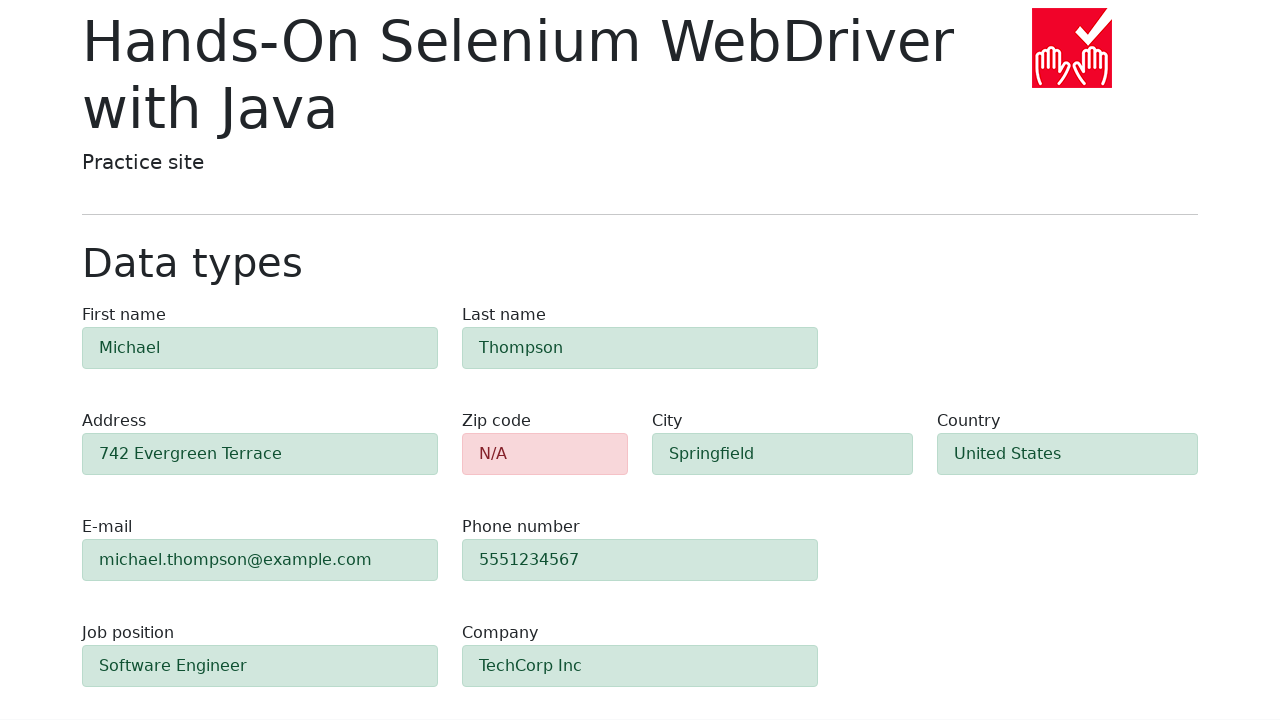

Waited for form submission processing
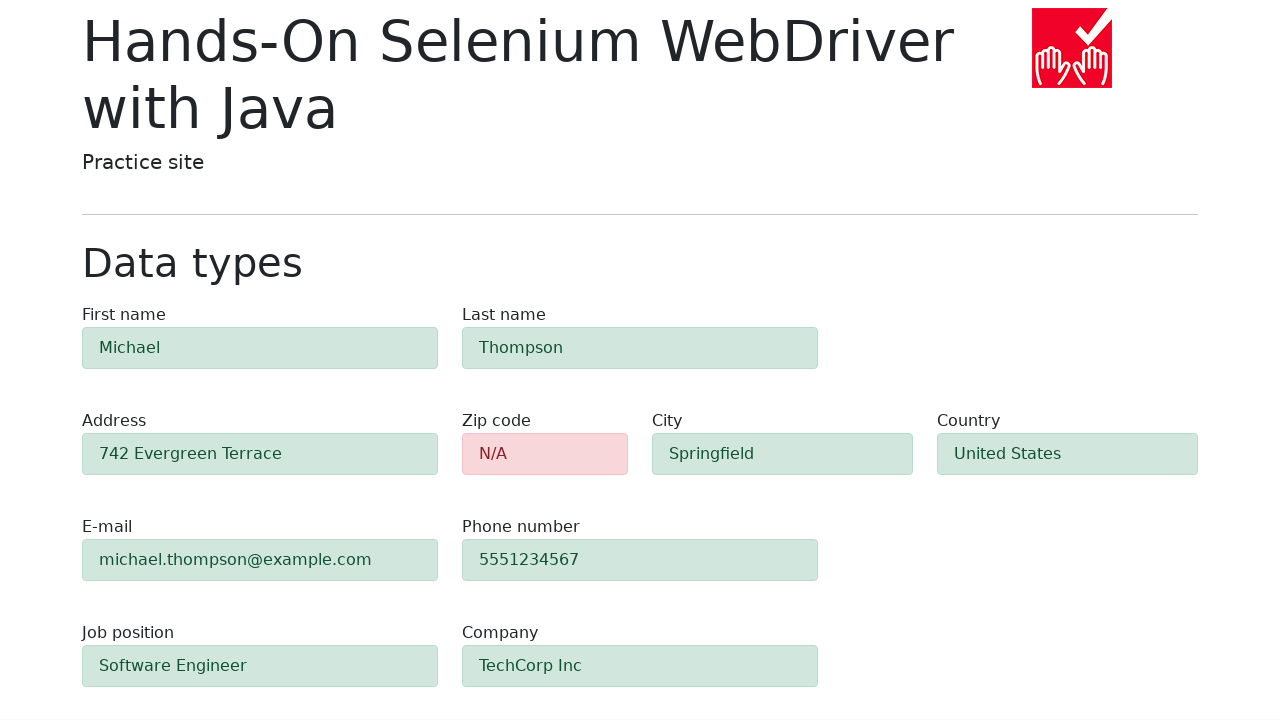

Verified first-name field has alert-success validation class
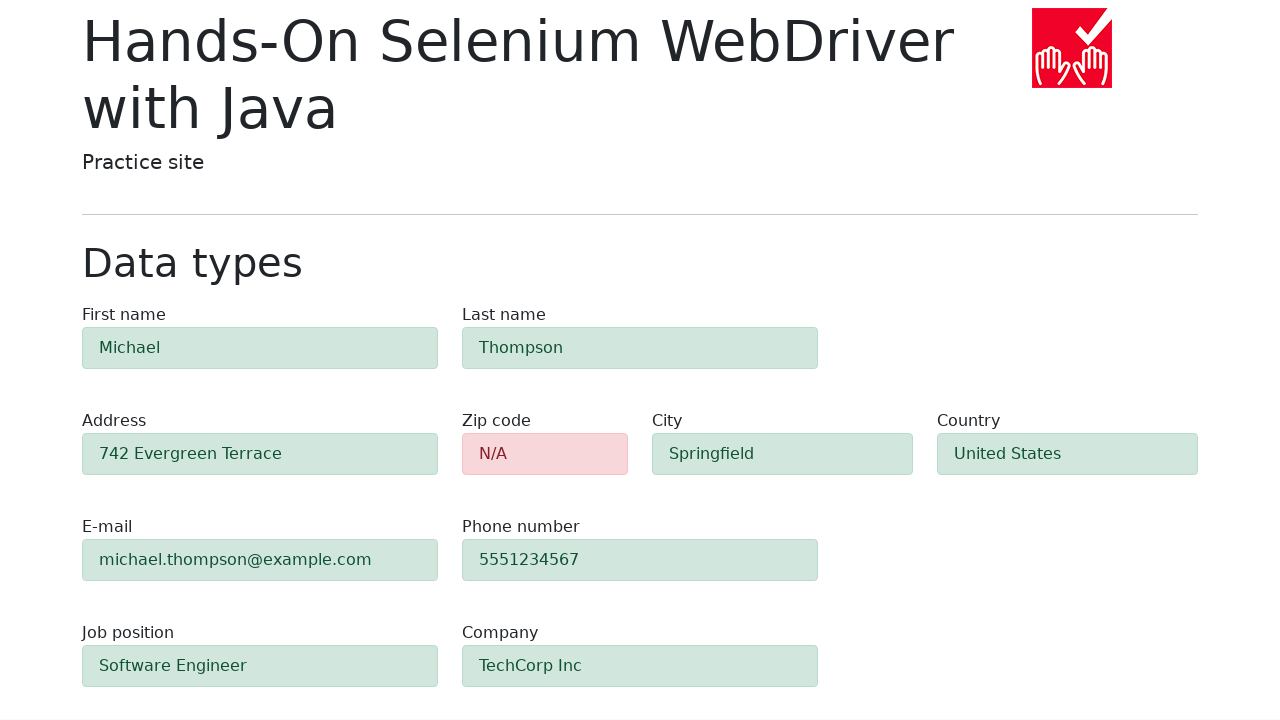

Verified zip-code field has alert-danger validation class due to empty value
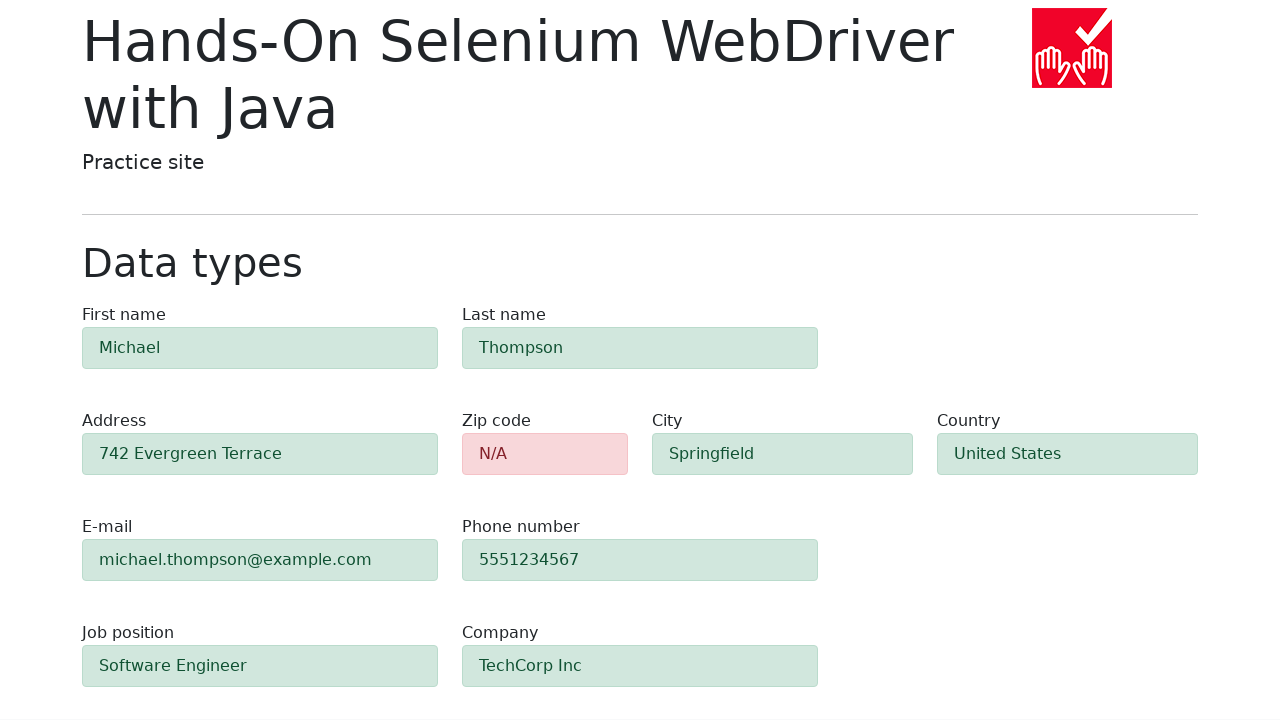

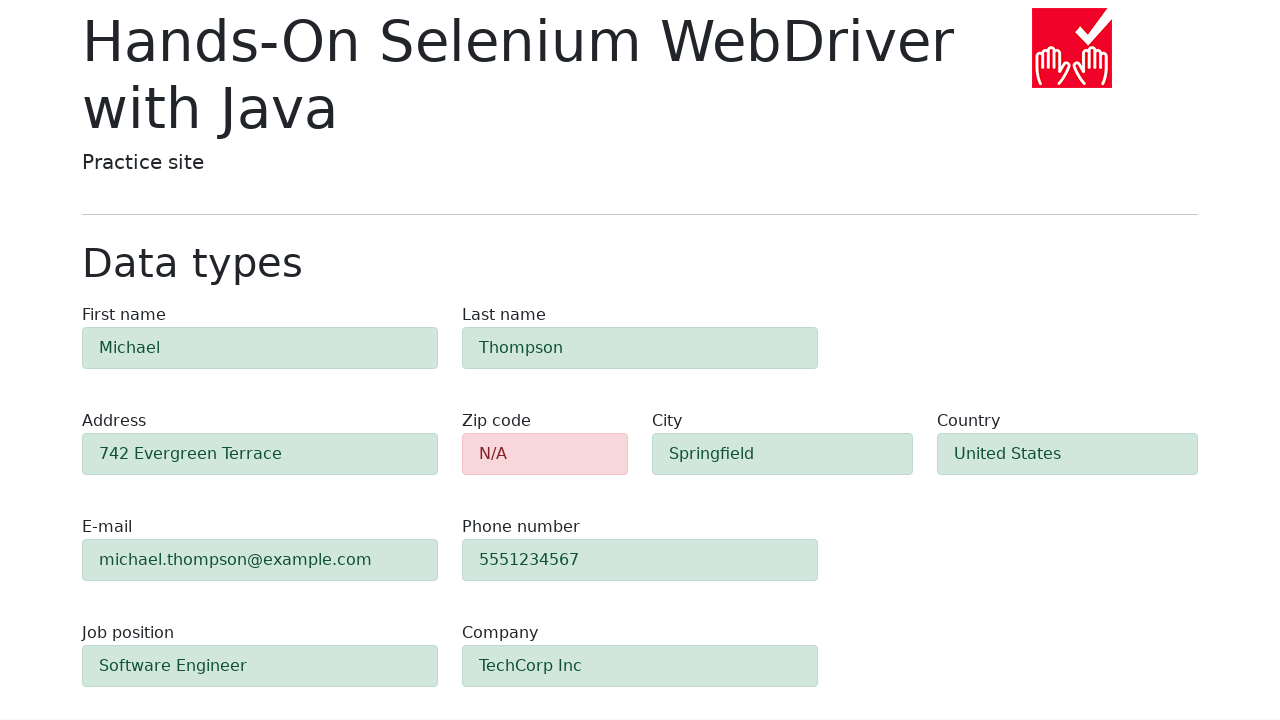